Tests drag and drop functionality by dragging three technology icons (Angular, MongoDB, Node.js) from their original positions to a designated drop area.

Starting URL: https://demo.automationtesting.in/Static.html

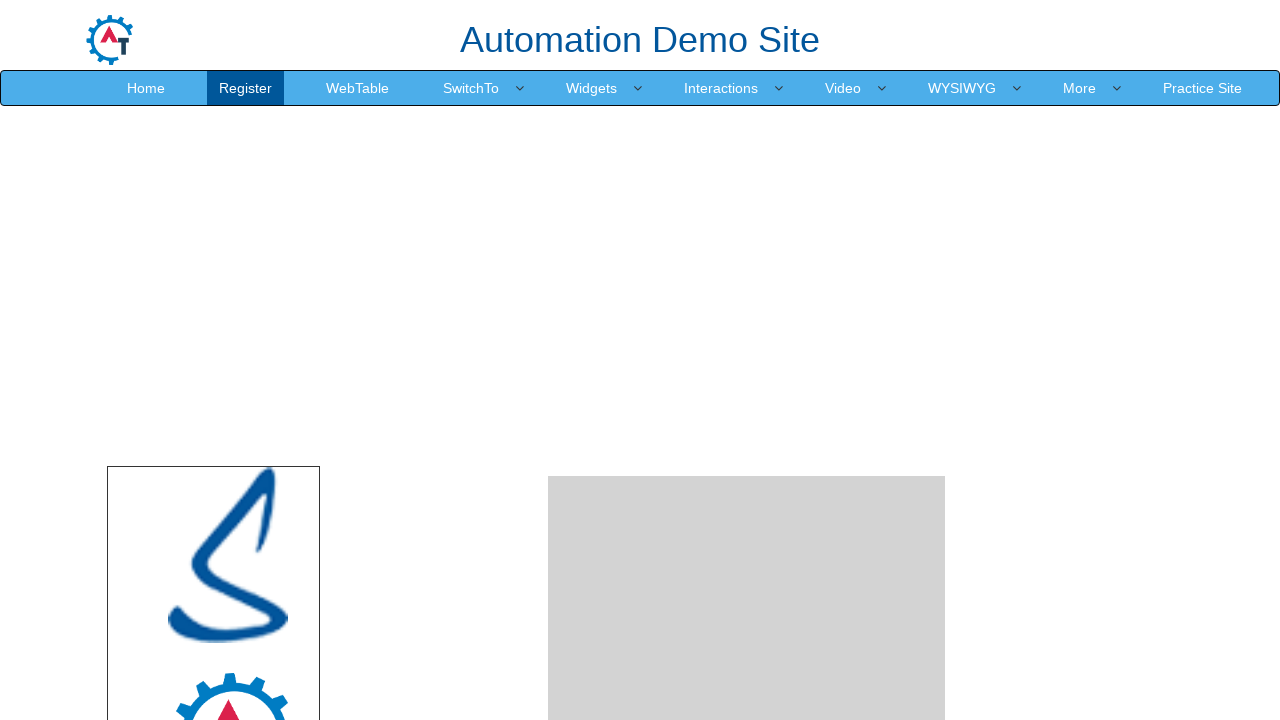

Dragged Angular icon to drop area at (747, 481)
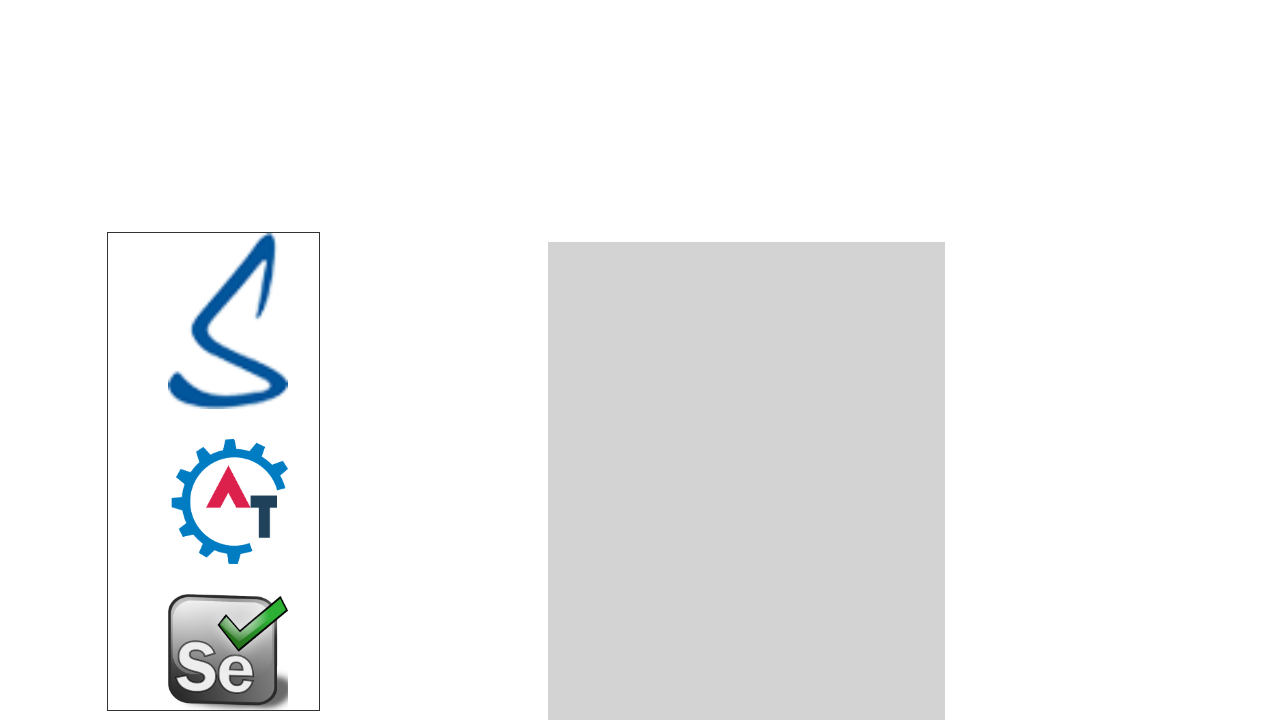

Dragged MongoDB icon to drop area at (747, 481)
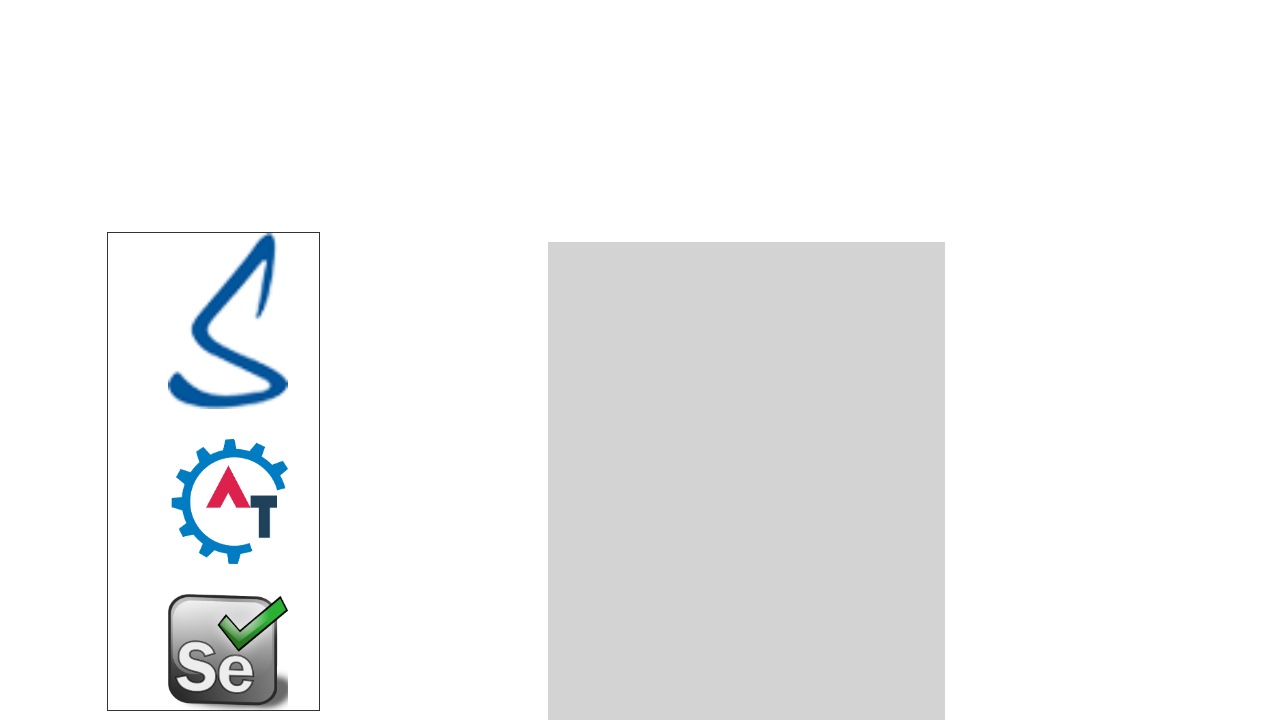

Dragged Node.js icon to drop area at (747, 481)
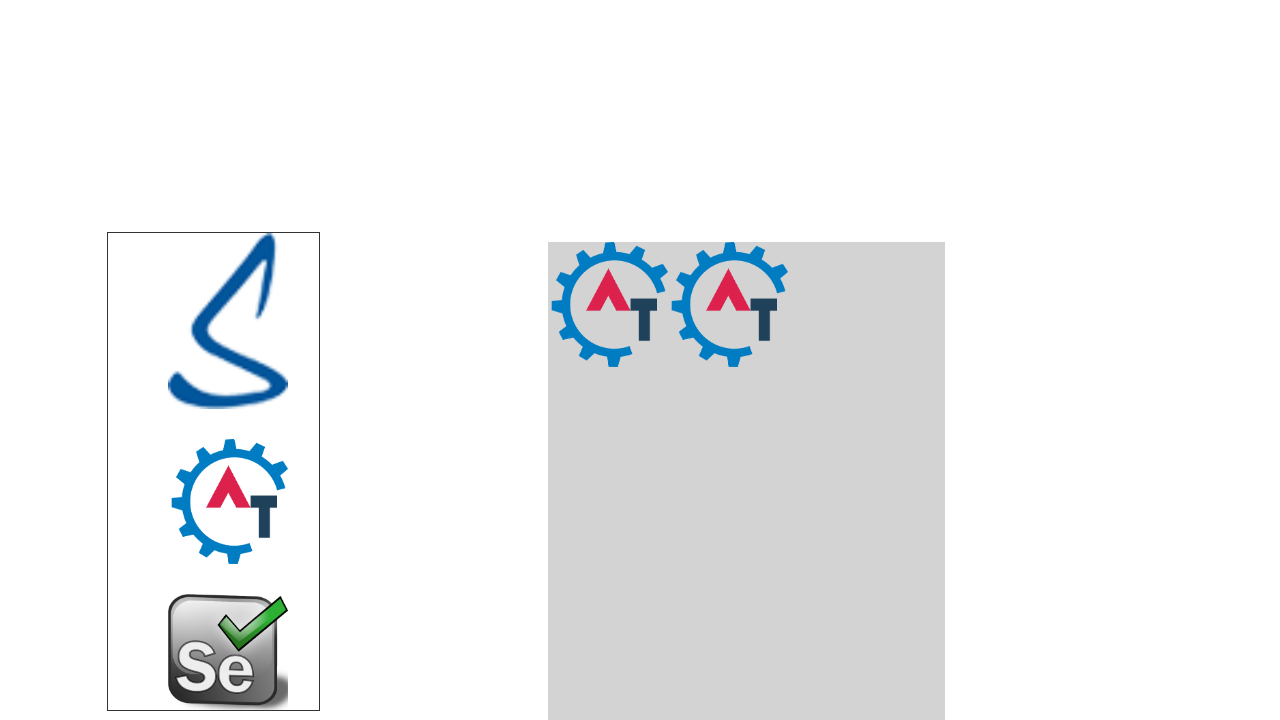

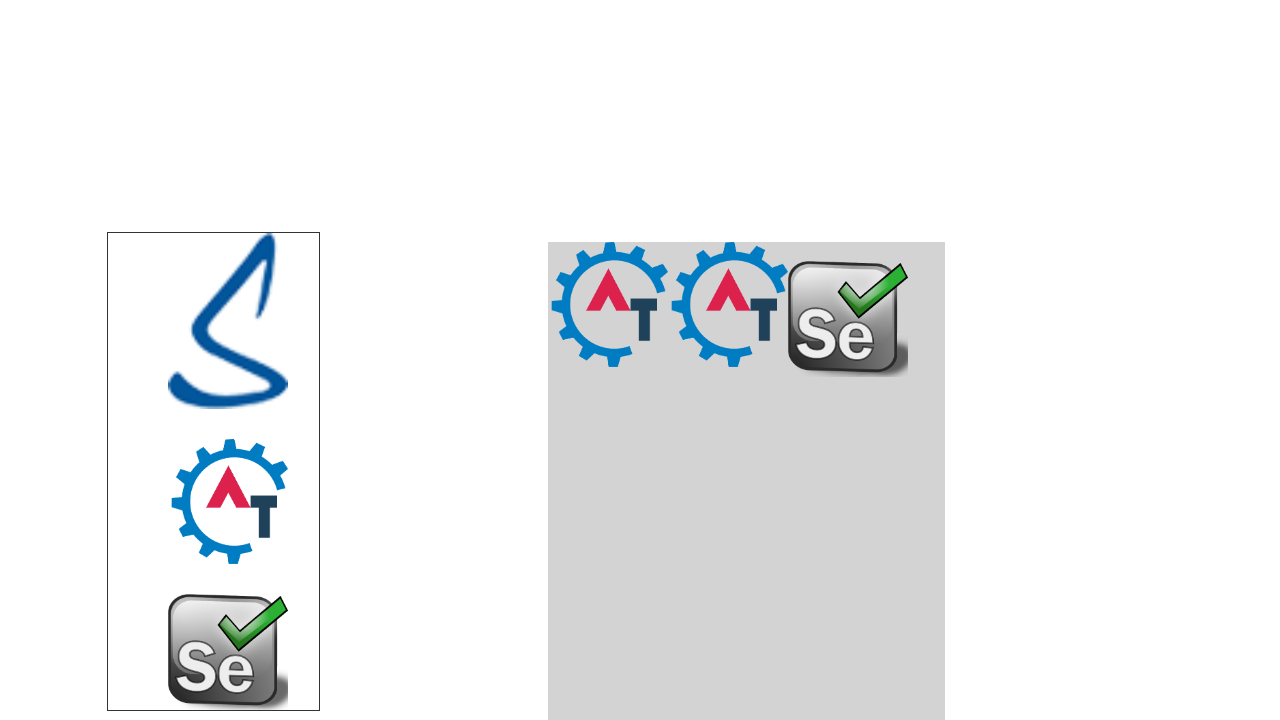